Tests Python.org search functionality by searching for "pycon" and verifying results are returned

Starting URL: http://www.python.org

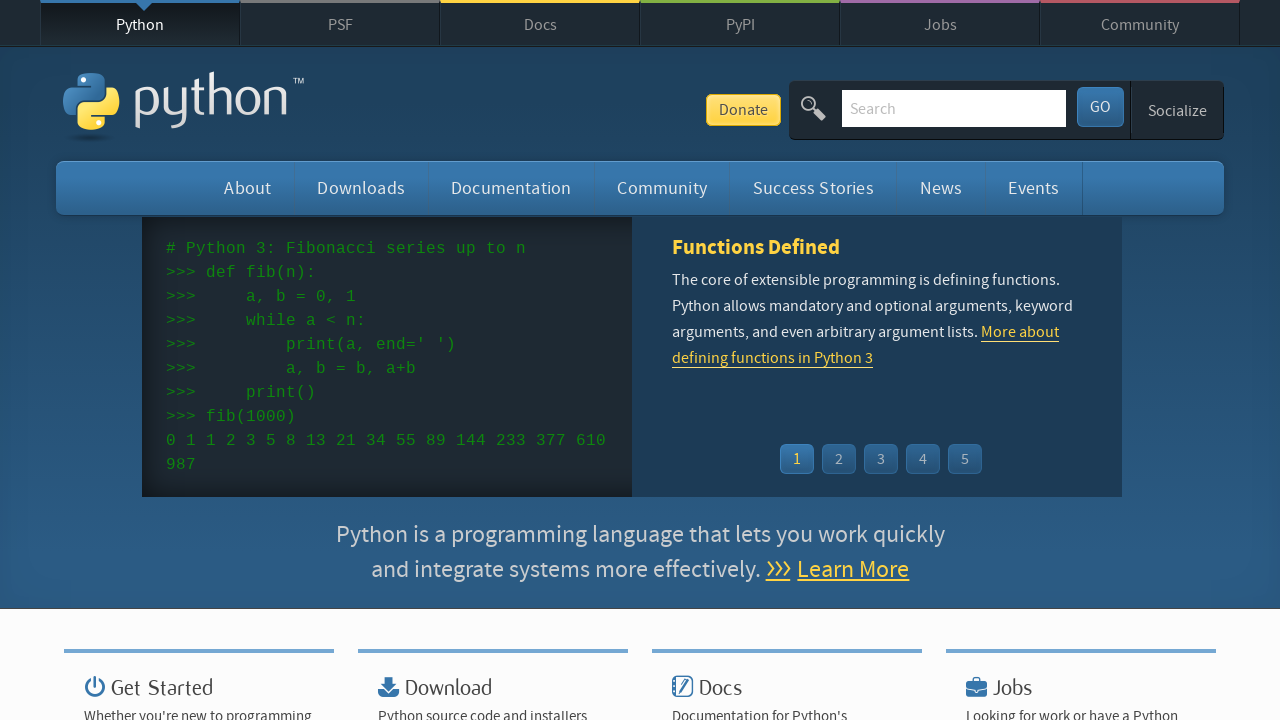

Filled search field with 'pycon' on input[name='q']
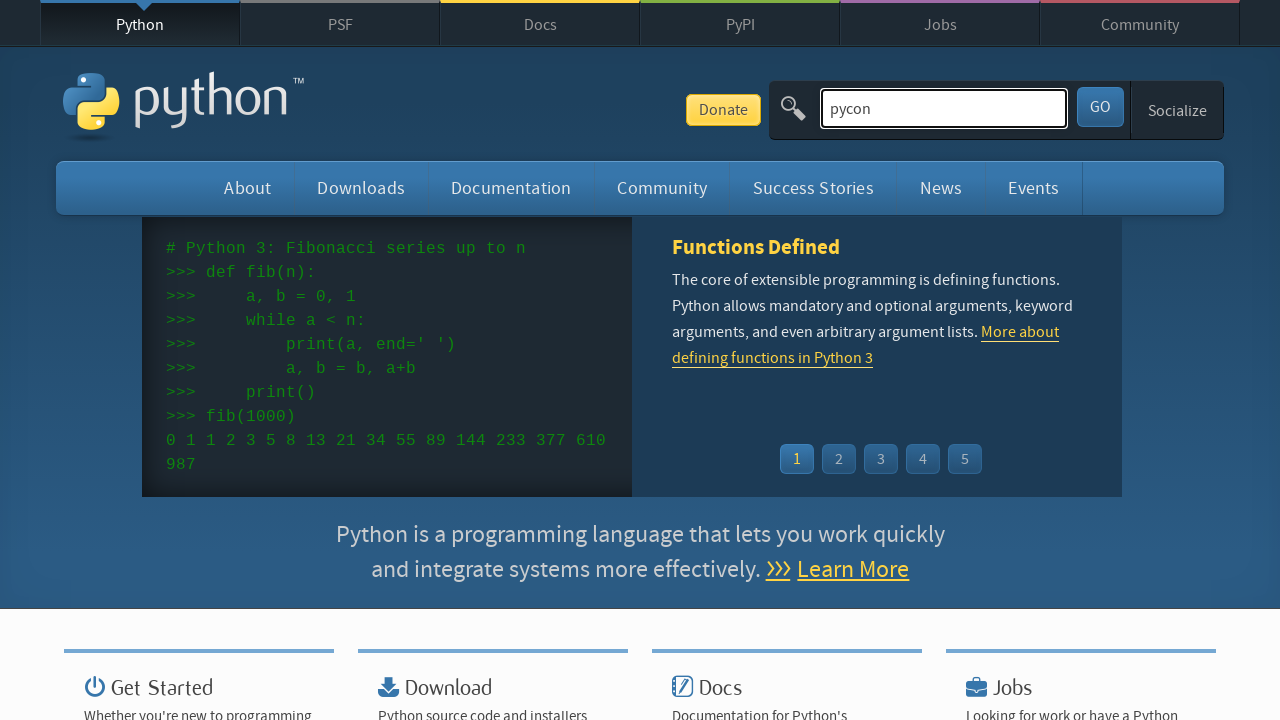

Pressed Enter to submit search on input[name='q']
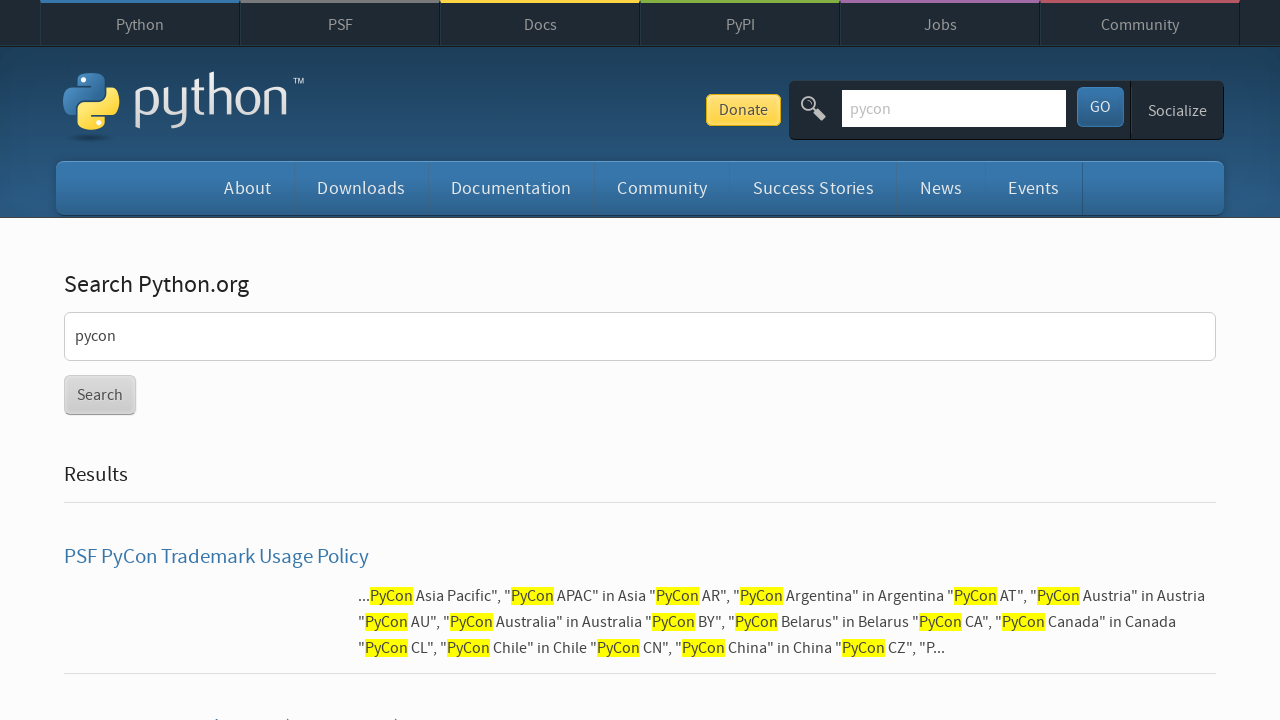

Waited for network to be idle after search
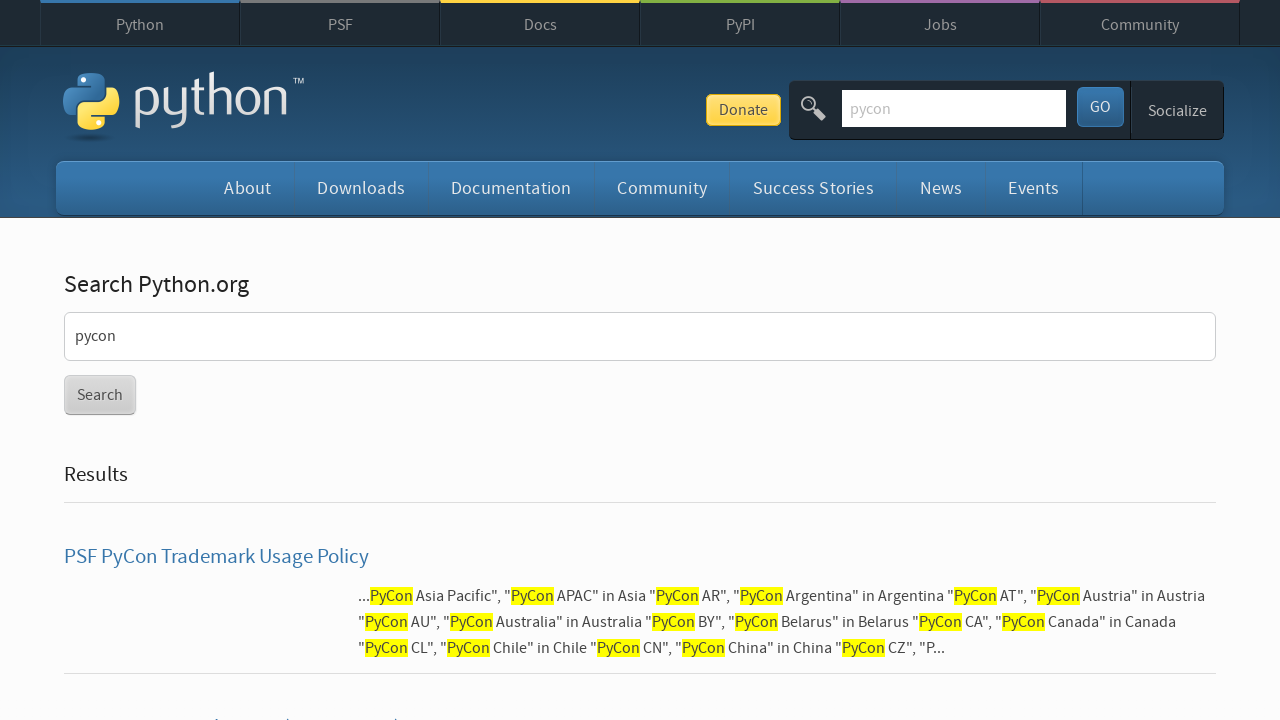

Verified search results were returned (no 'No results found' message)
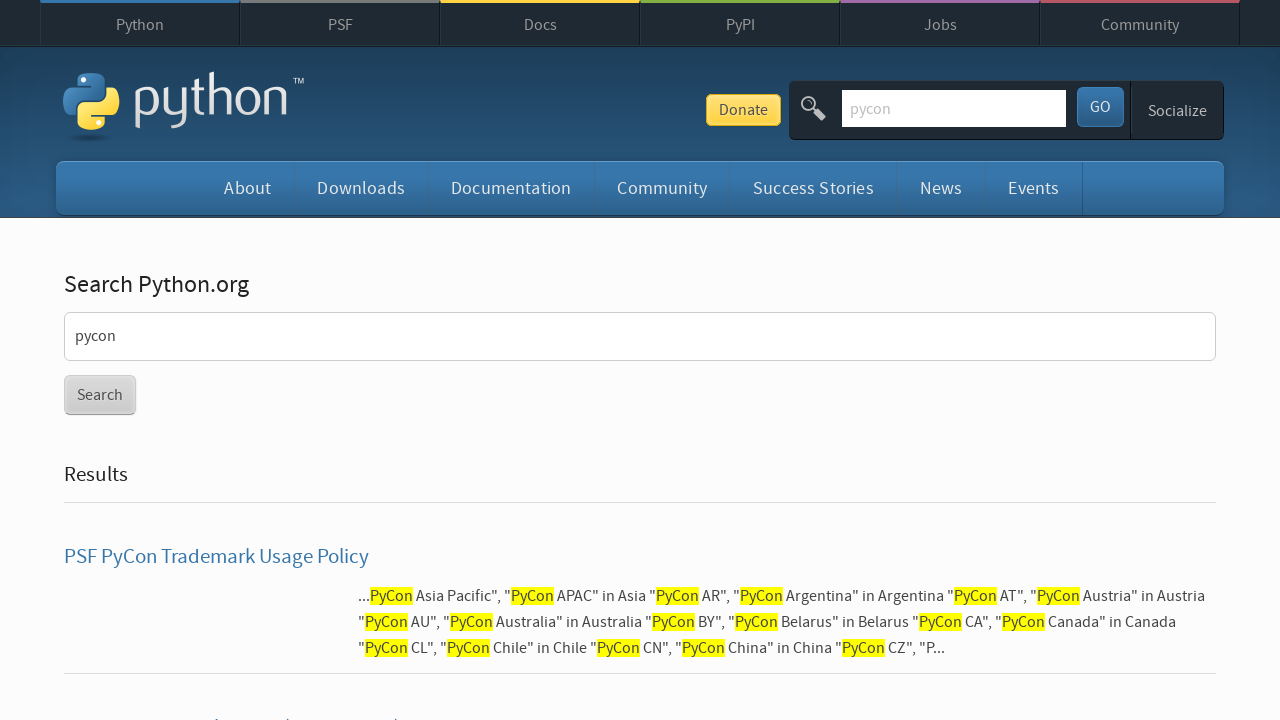

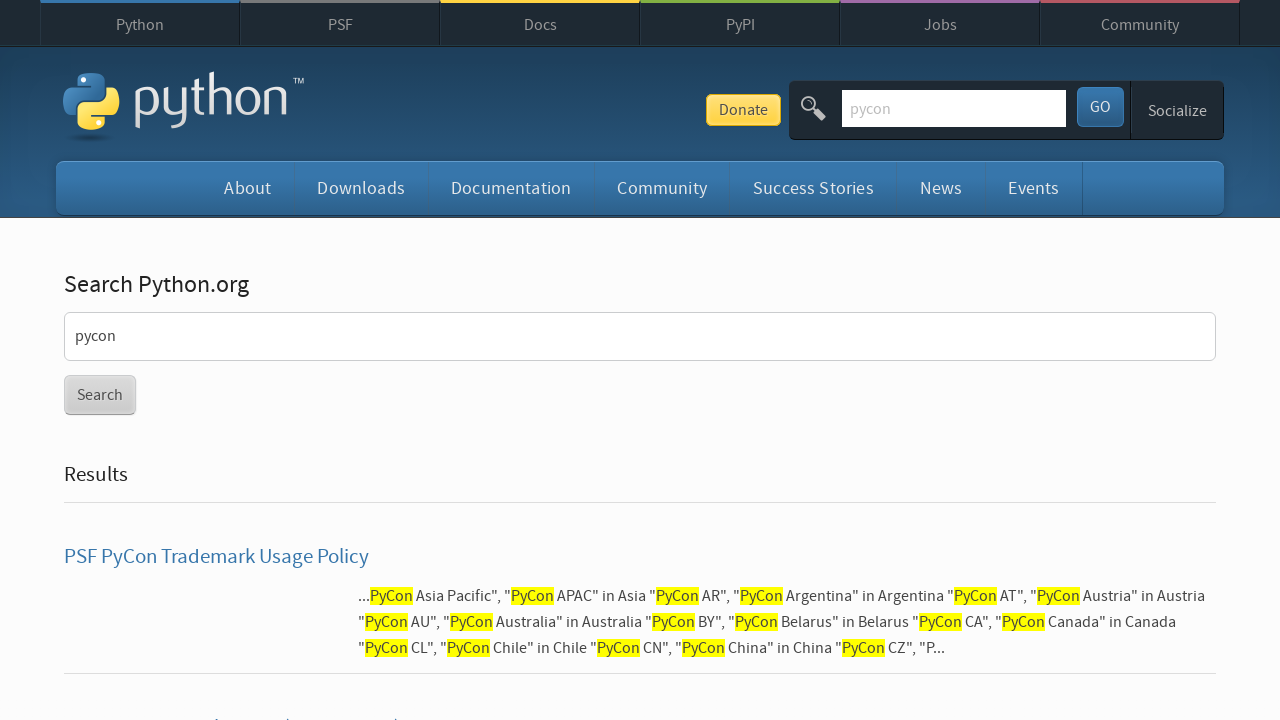